Tests checkbox functionality by navigating to a checkboxes page, finding all checkboxes, and verifying that the second checkbox is checked/selected.

Starting URL: http://the-internet.herokuapp.com/checkboxes

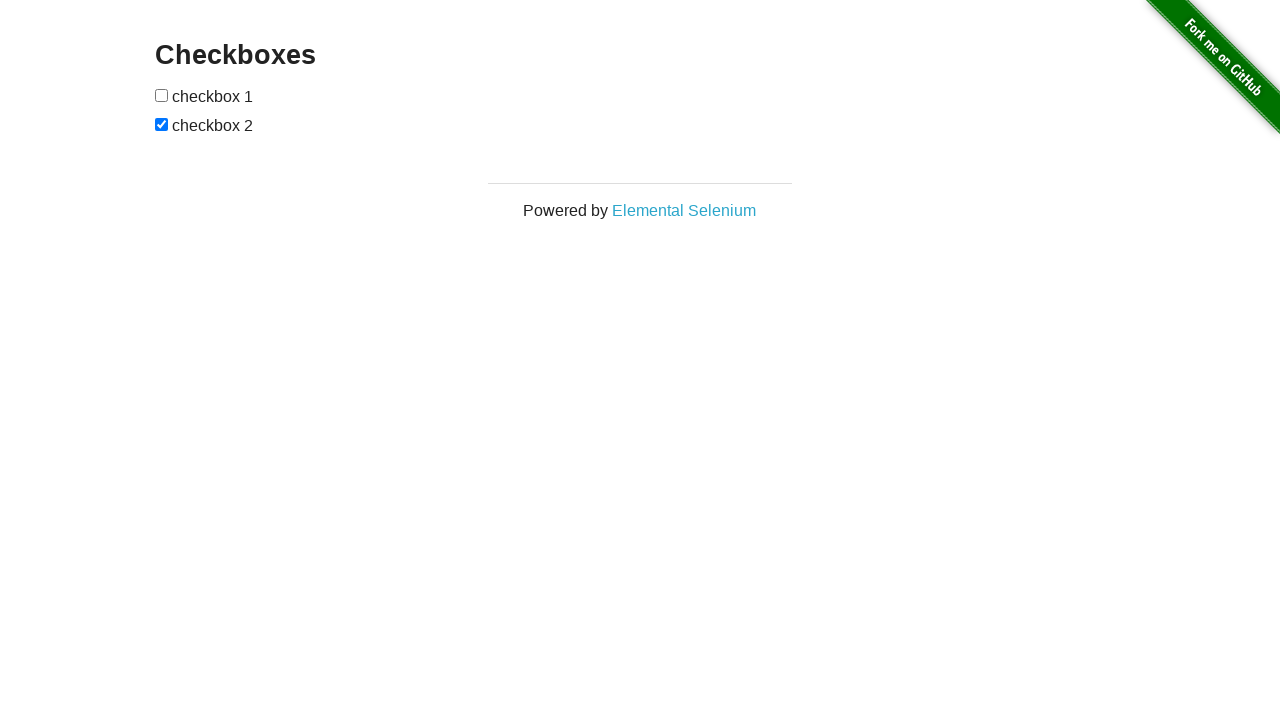

Waited for checkboxes to be visible
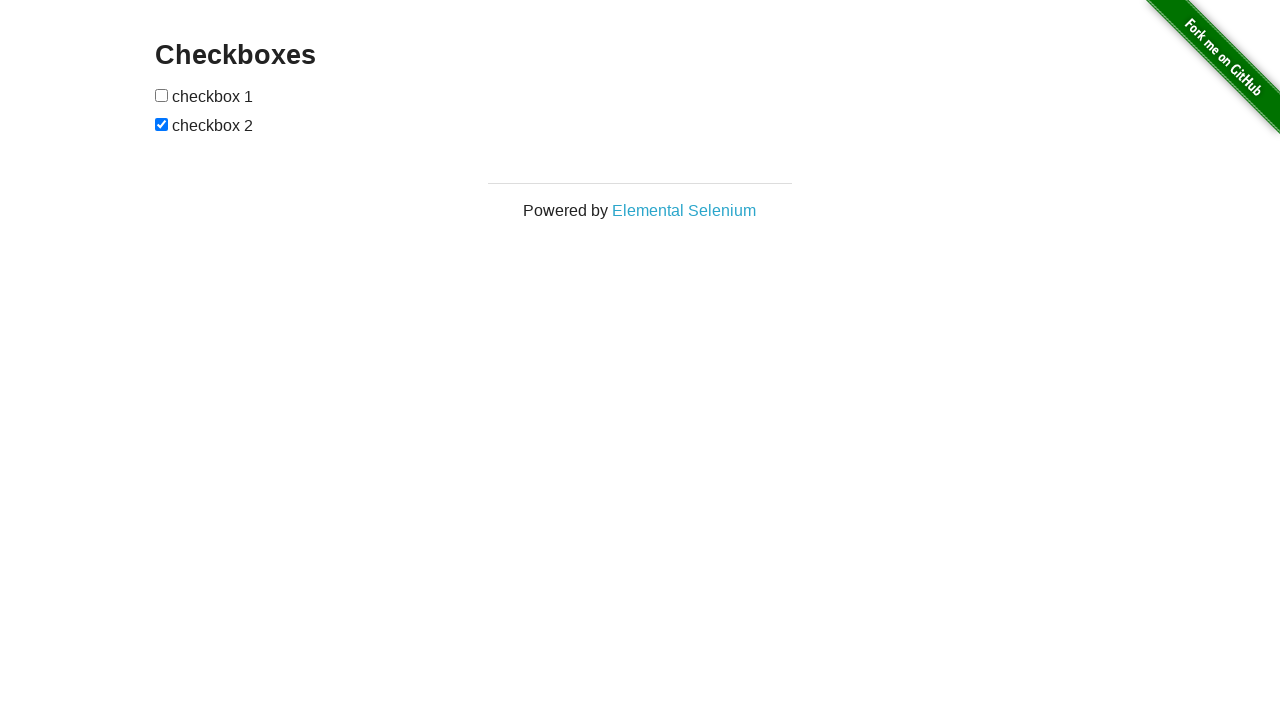

Located all checkboxes on the page
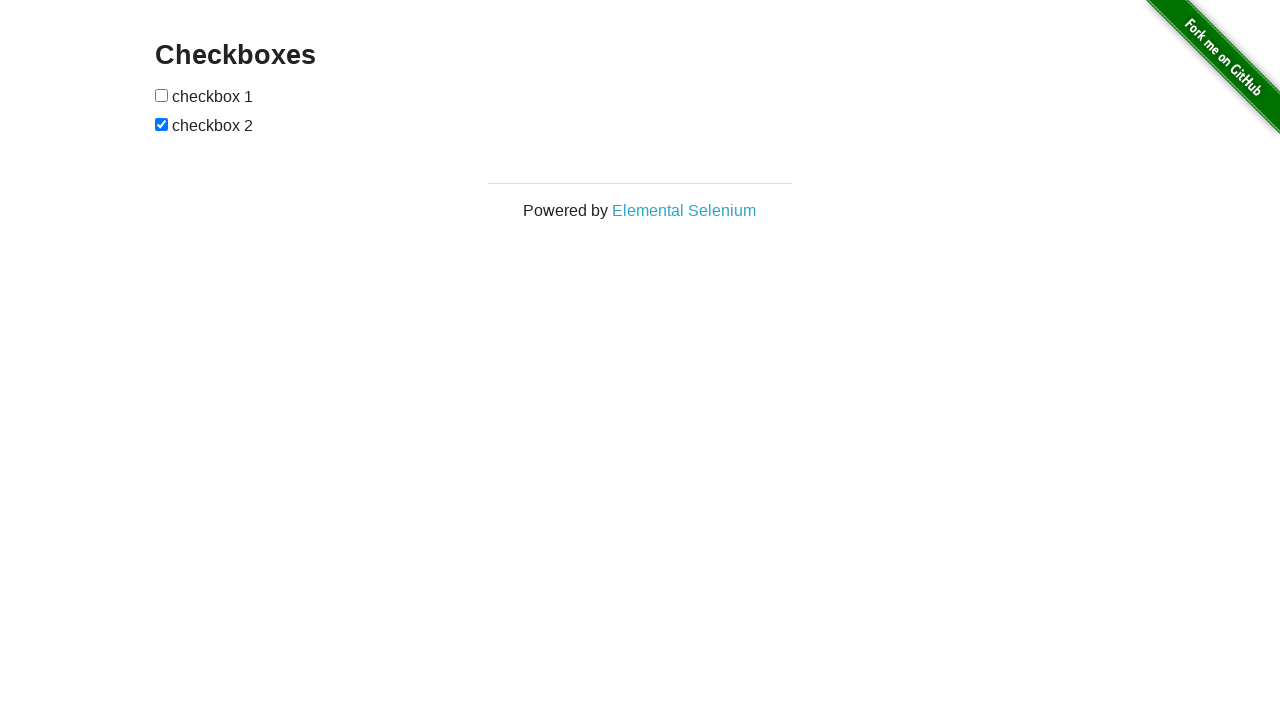

Verified that the second checkbox is checked
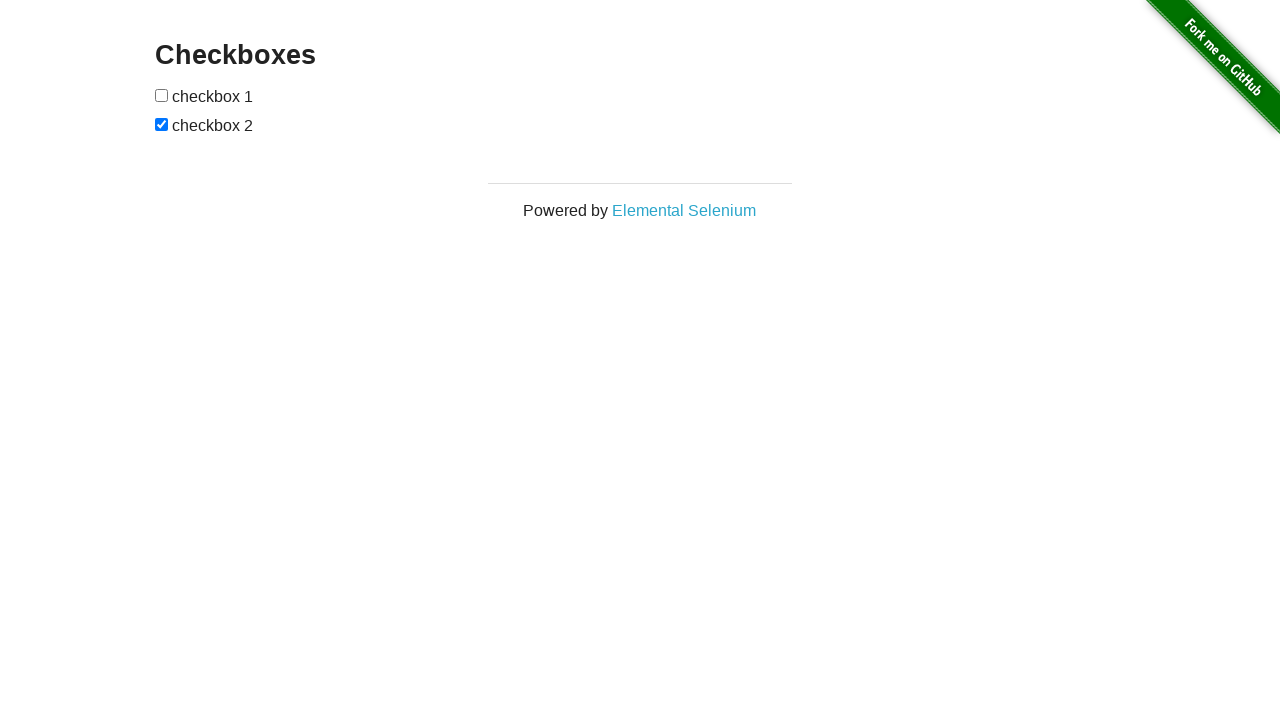

Verified that the first checkbox is not checked
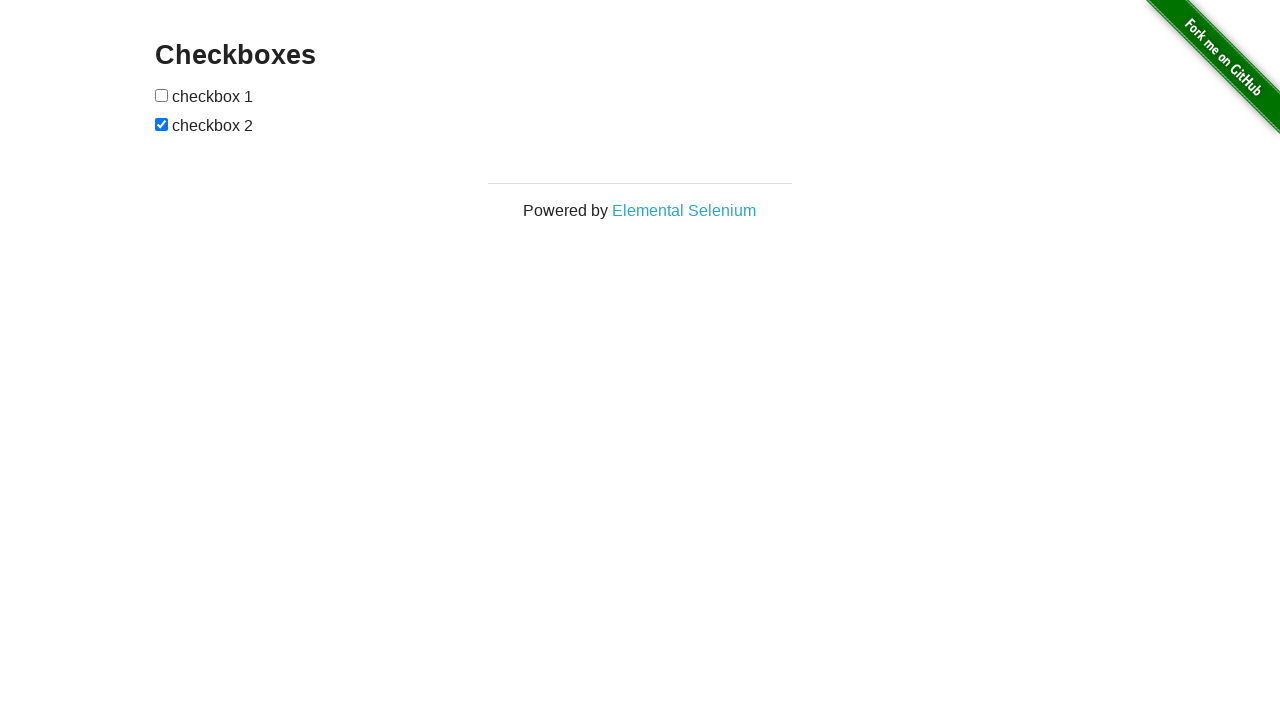

Clicked the first checkbox to check it at (162, 95) on input[type="checkbox"] >> nth=0
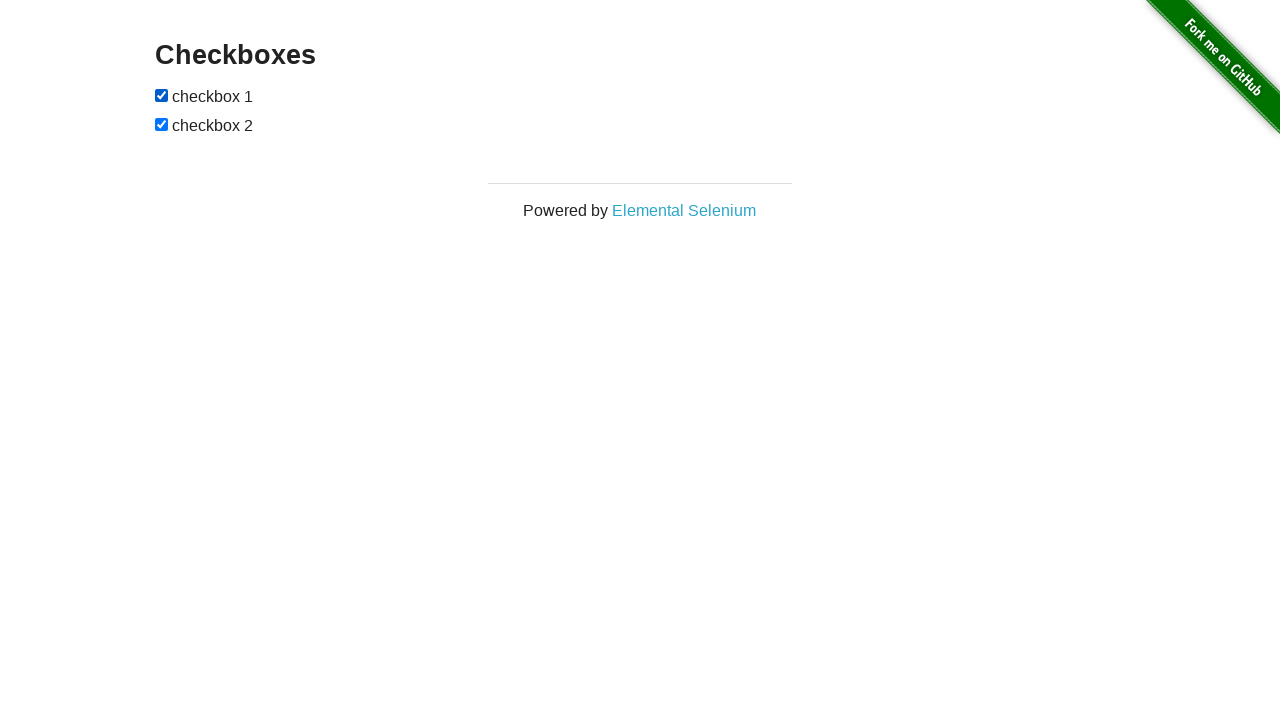

Verified that the first checkbox is now checked after clicking
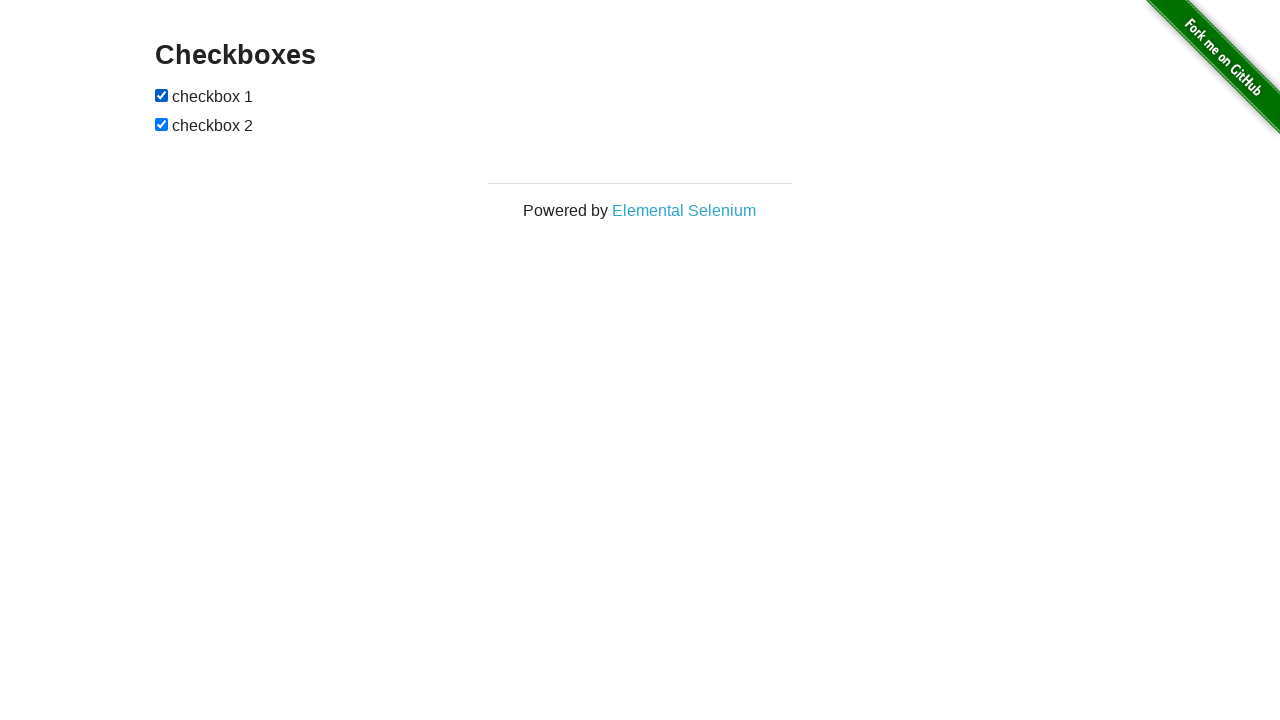

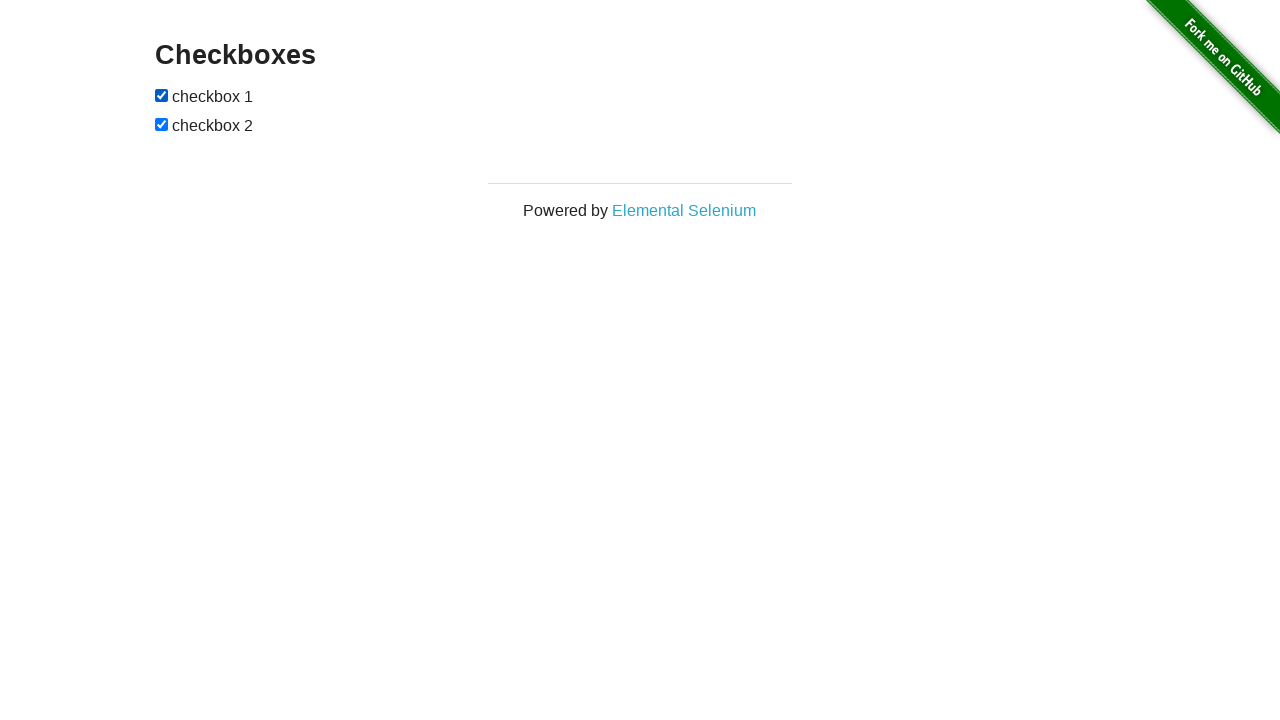